Tests opting out of A/B tests by setting the opt-out cookie on the homepage before navigating to the A/B test page.

Starting URL: http://the-internet.herokuapp.com

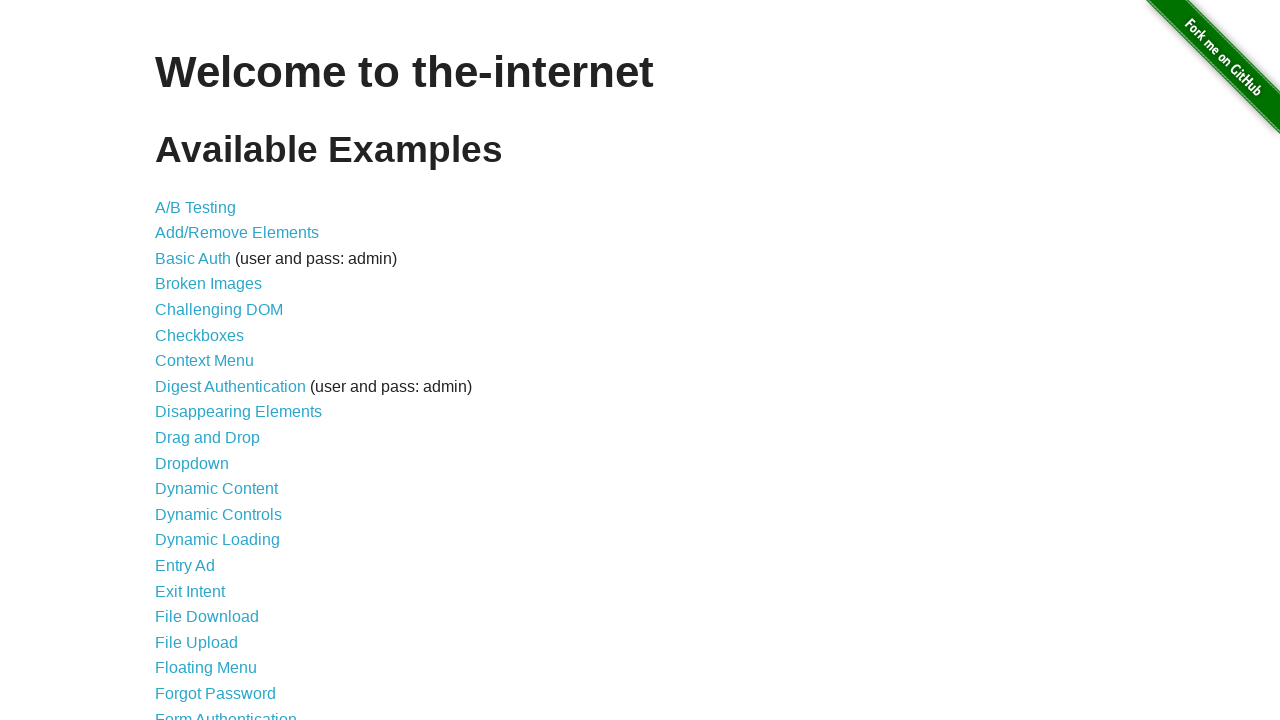

Added optimizelyOptOut cookie to opt out of A/B tests
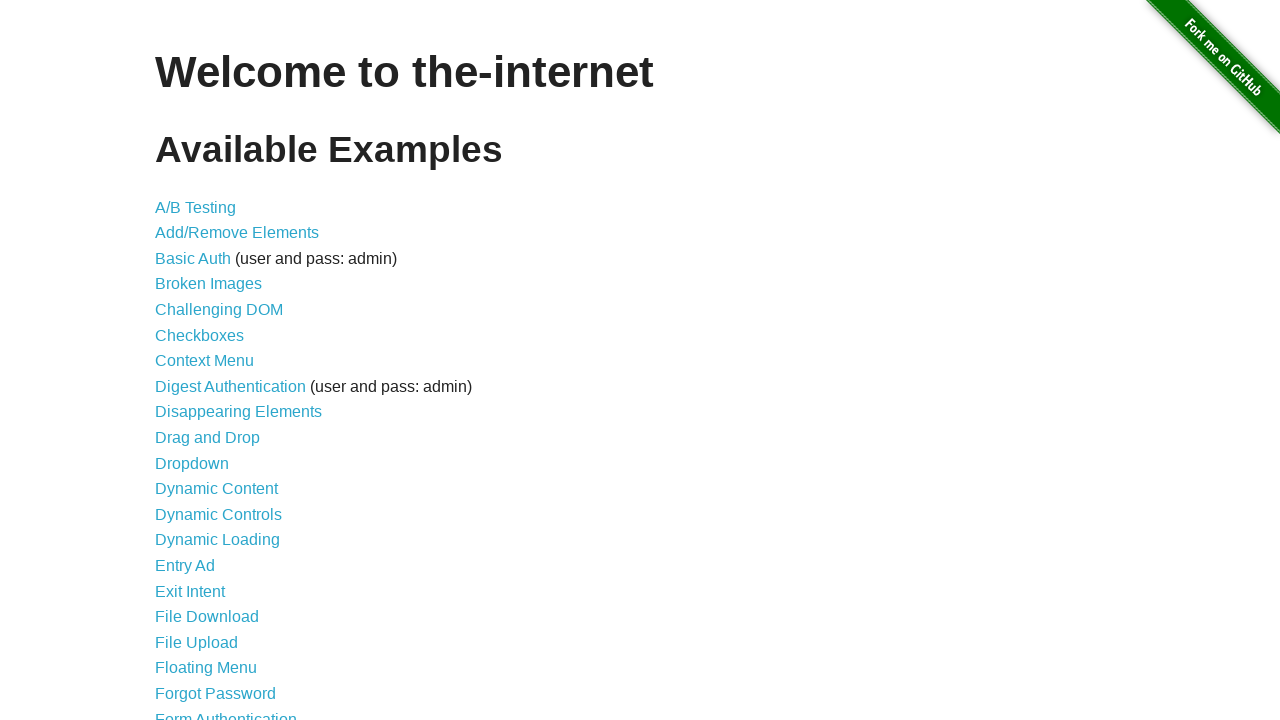

Navigated to A/B test page at /abtest
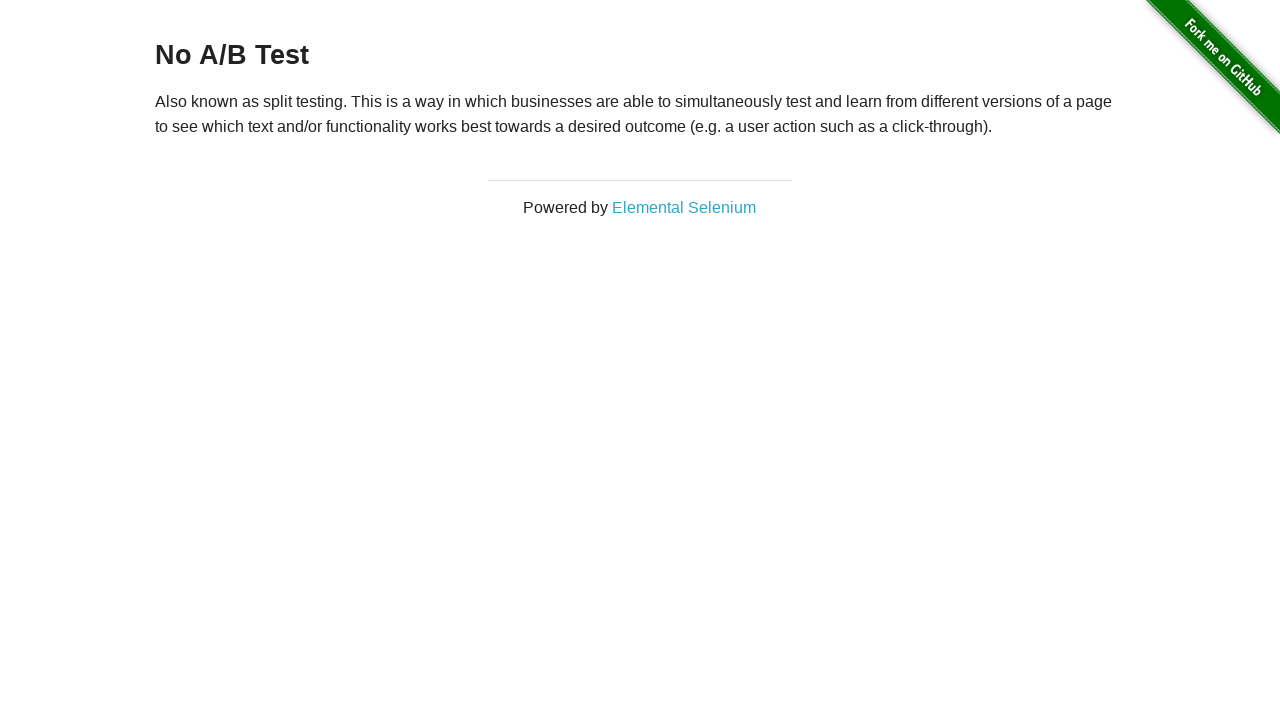

Retrieved heading text from page
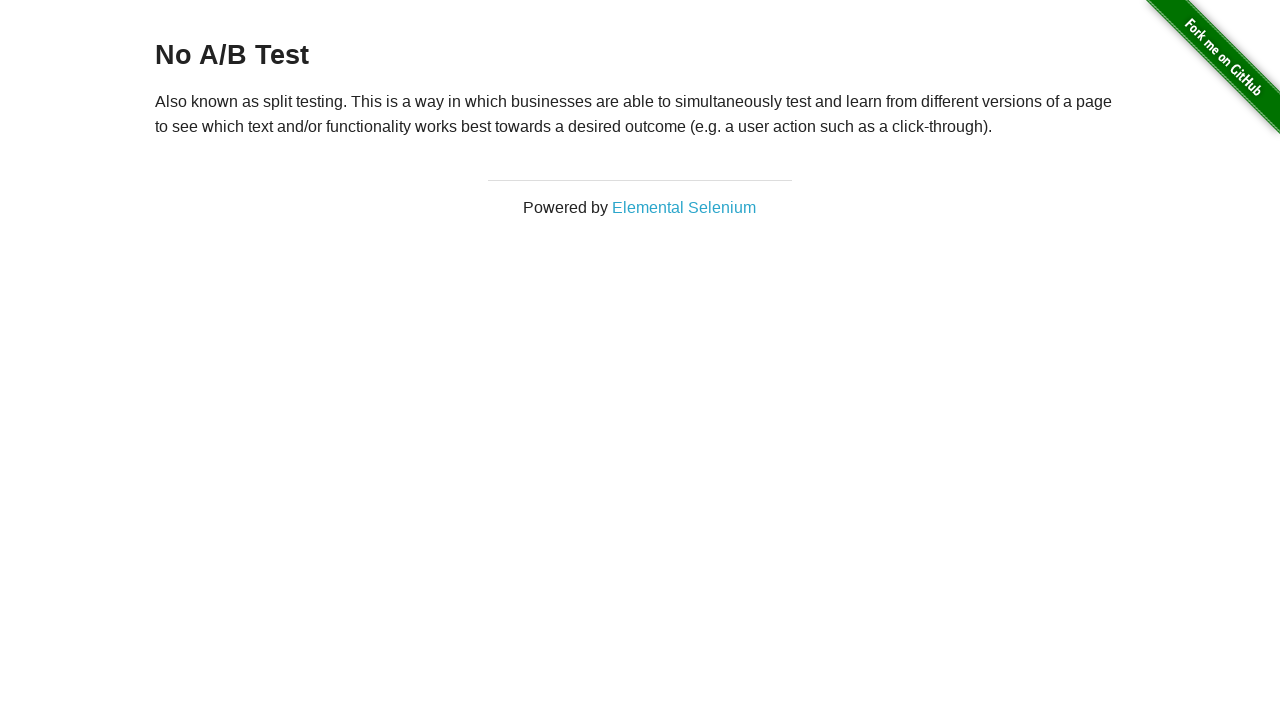

Verified heading text is 'No A/B Test' - opt-out cookie is working
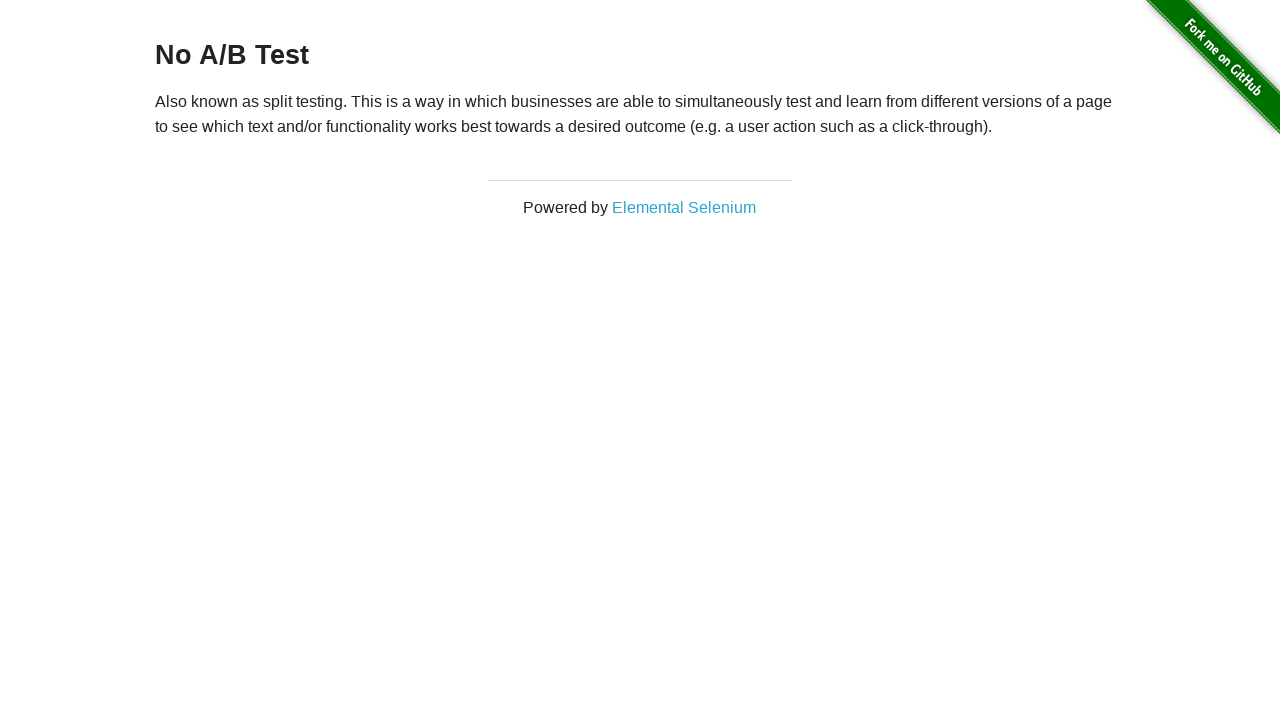

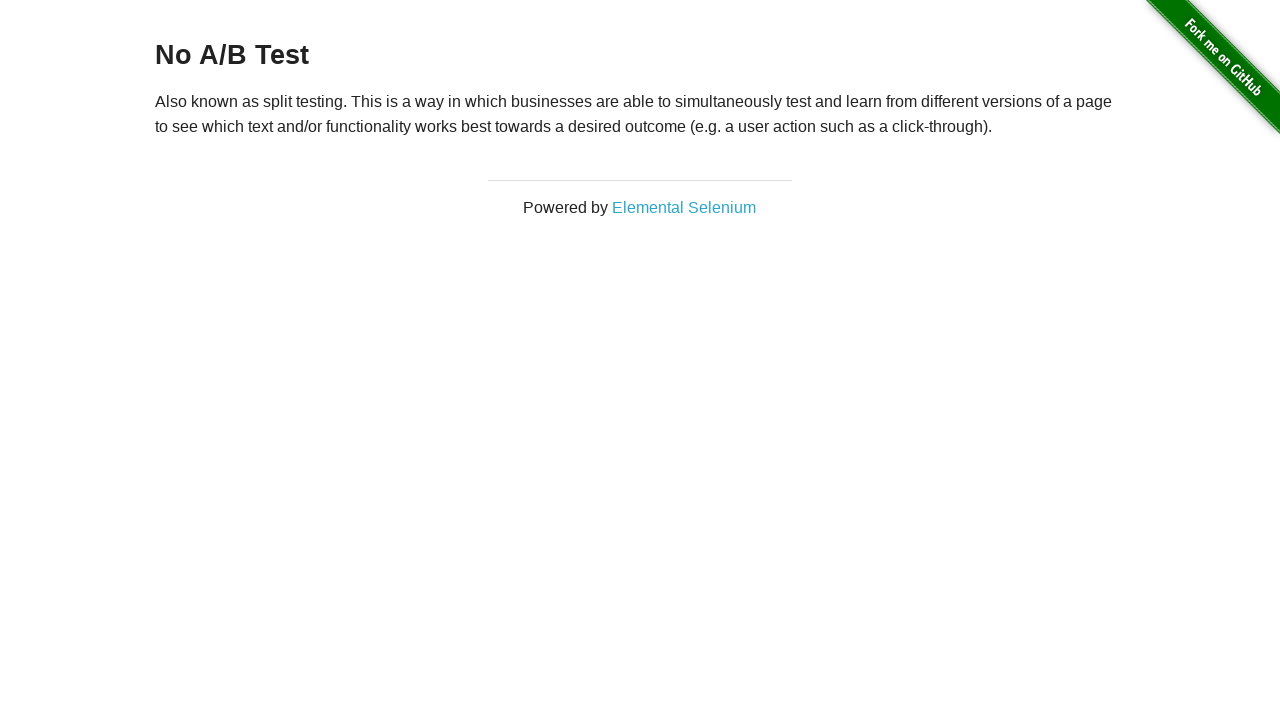